Tests explicit wait functionality by waiting for a price element to display "$100", then clicking a book button, calculating a mathematical value based on displayed input, entering the calculated answer, and submitting the form.

Starting URL: http://suninjuly.github.io/explicit_wait2.html

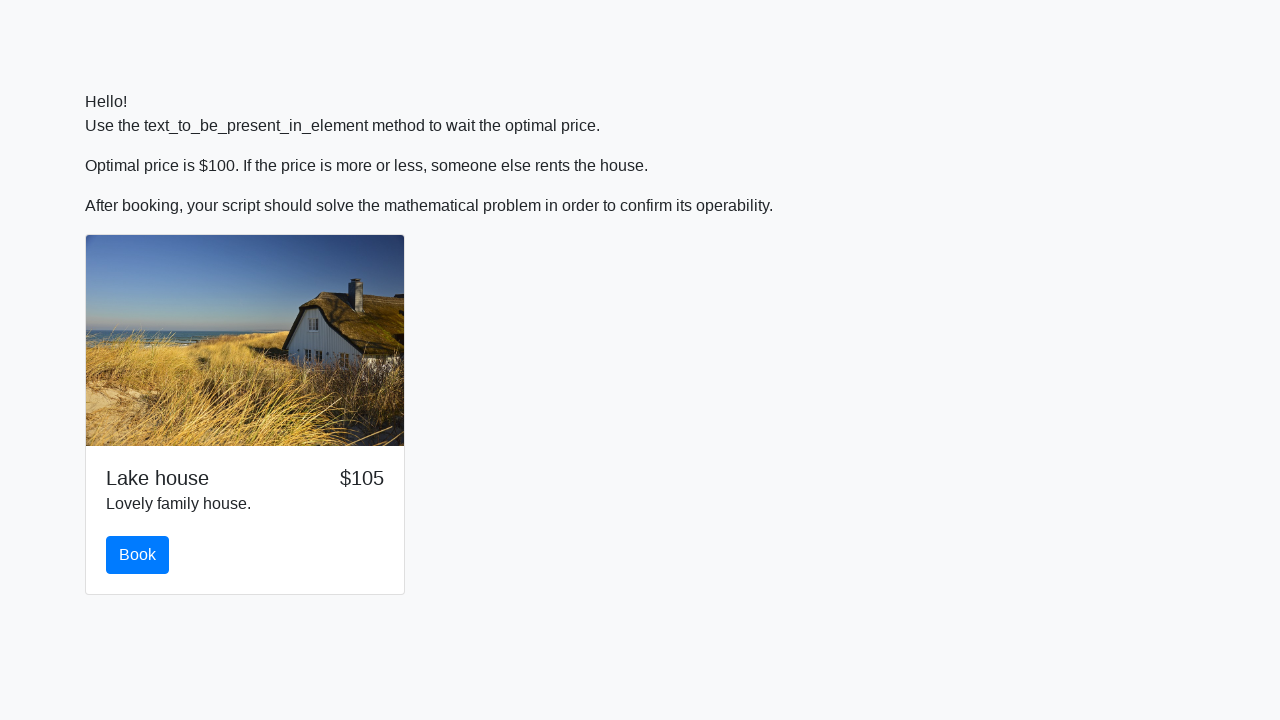

Waited for price element to display '$100'
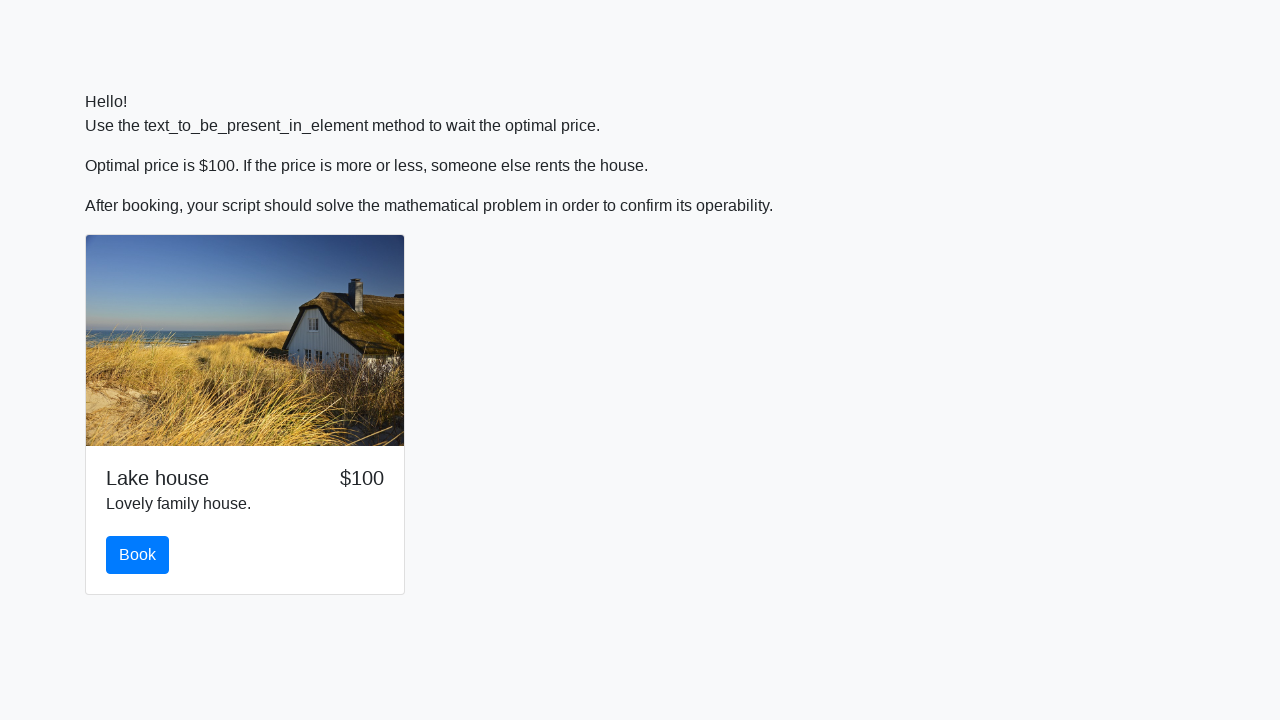

Clicked the book button at (138, 555) on #book
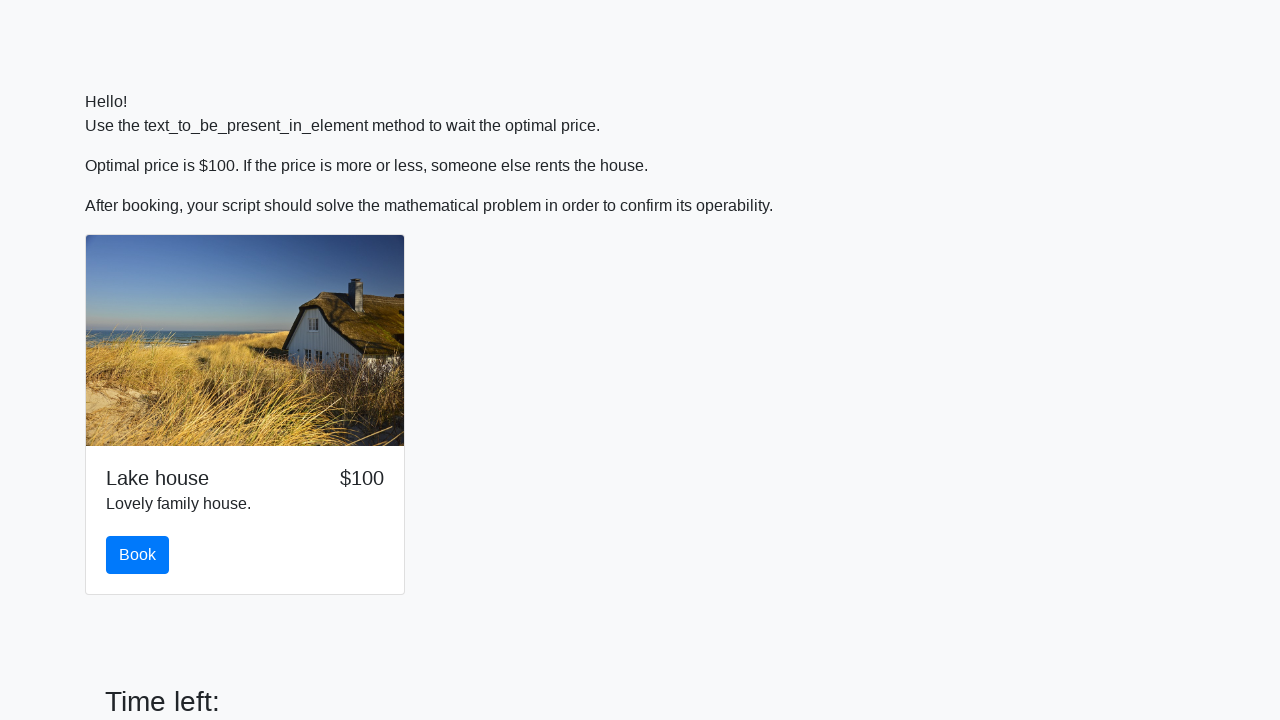

Retrieved input value from #input_value: 414
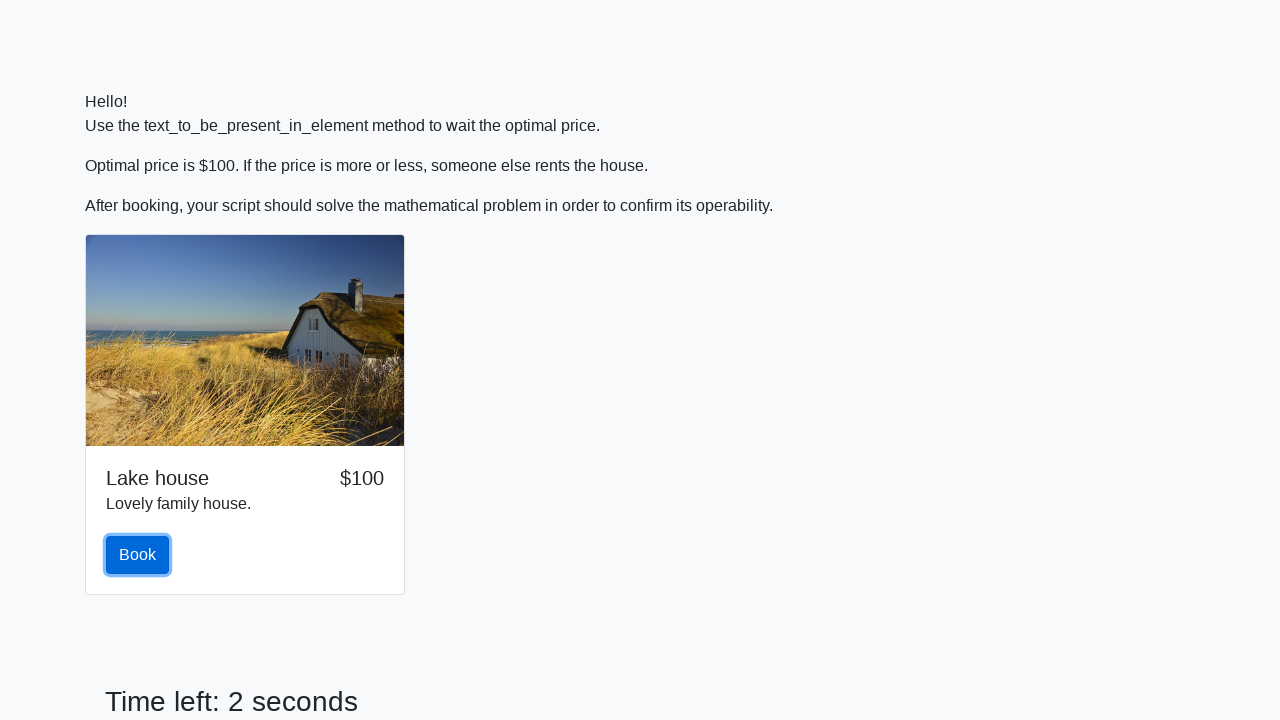

Calculated answer using mathematical formula: 2.033473144516417
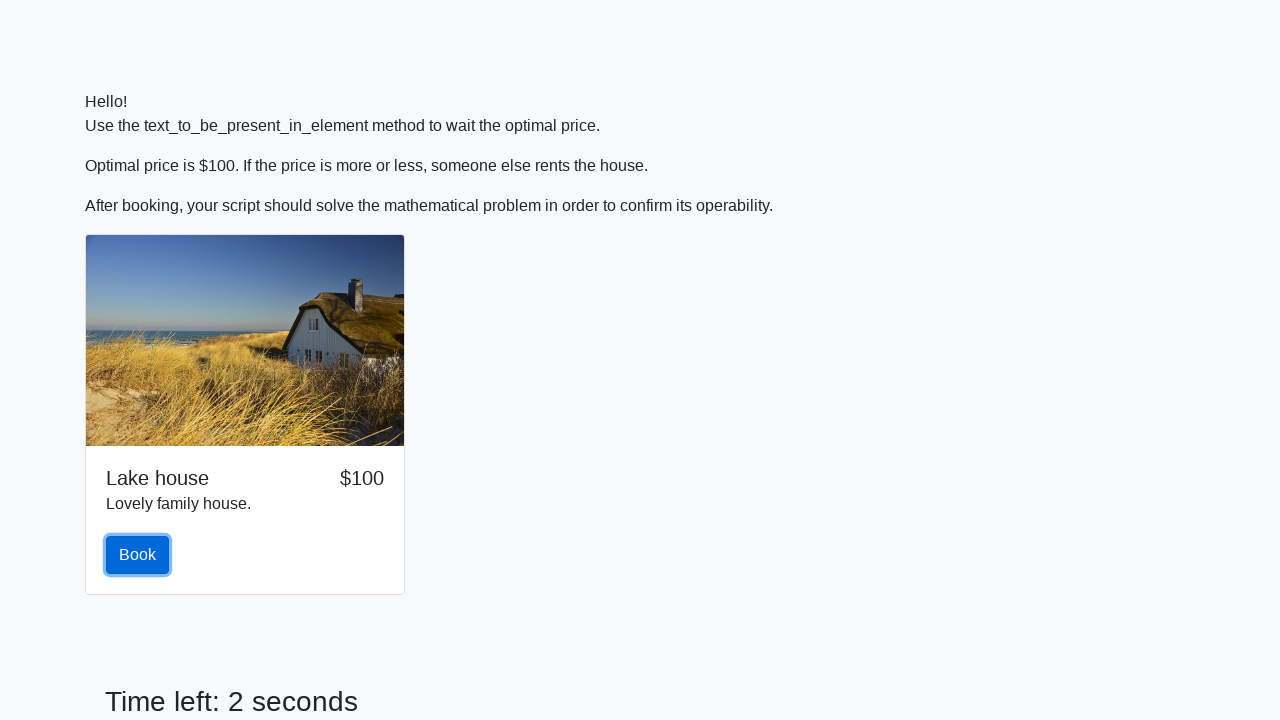

Entered calculated answer '2.033473144516417' into answer field on #answer
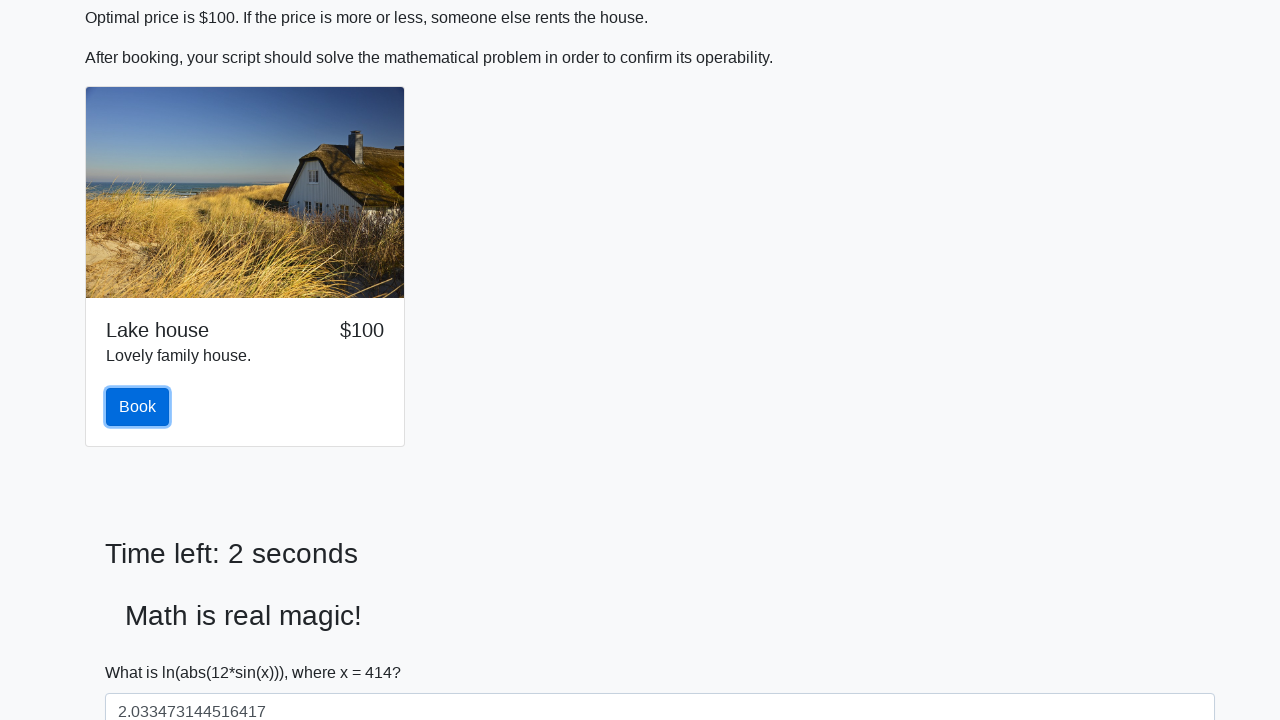

Clicked the solve/submit button at (143, 651) on #solve
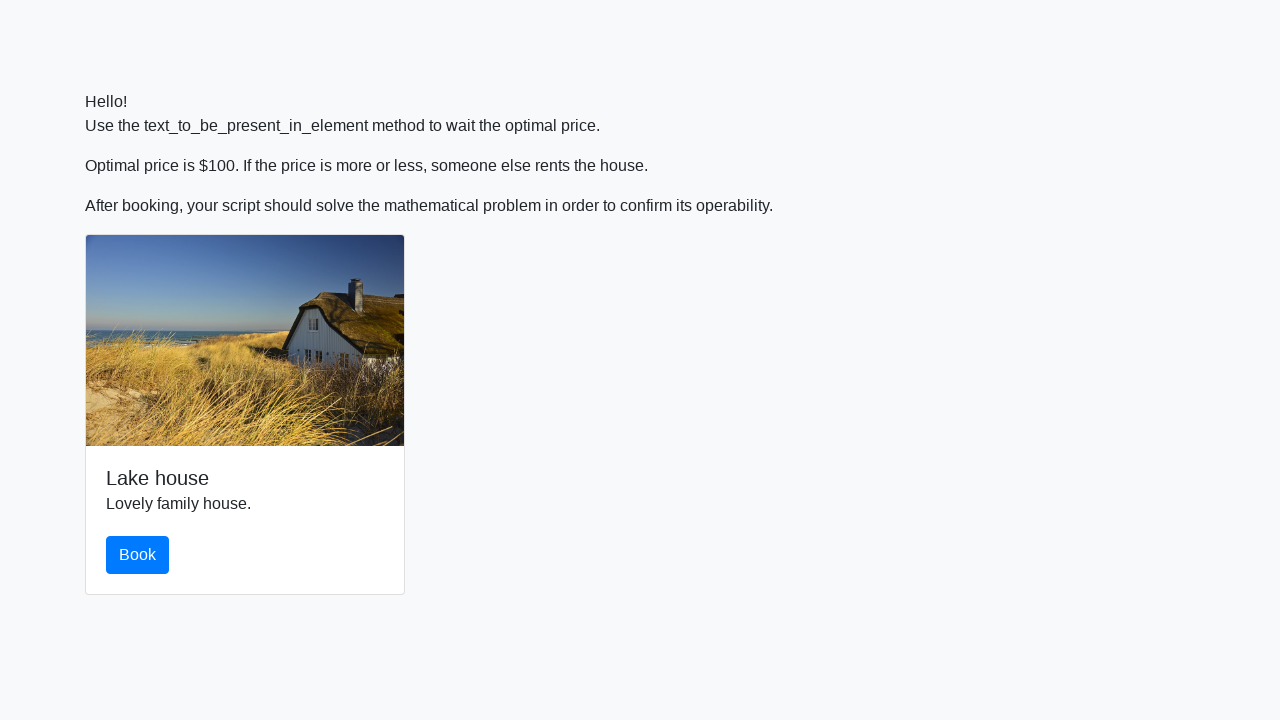

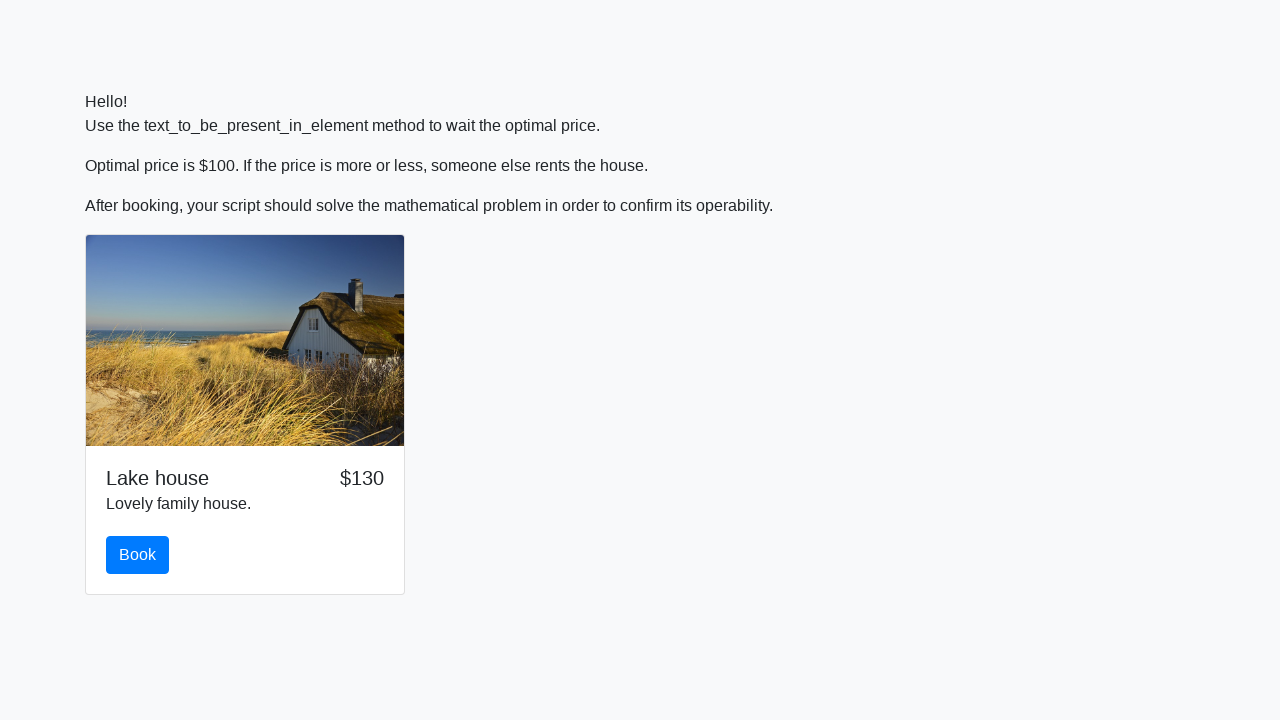